Navigates to Shadowserver vulnerability monitoring dashboard and verifies that the data table loads successfully

Starting URL: https://dashboard.shadowserver.org/statistics/honeypot/vulnerability/monitoring/?category=monitoring&statistic=unique_ips&limit=100000

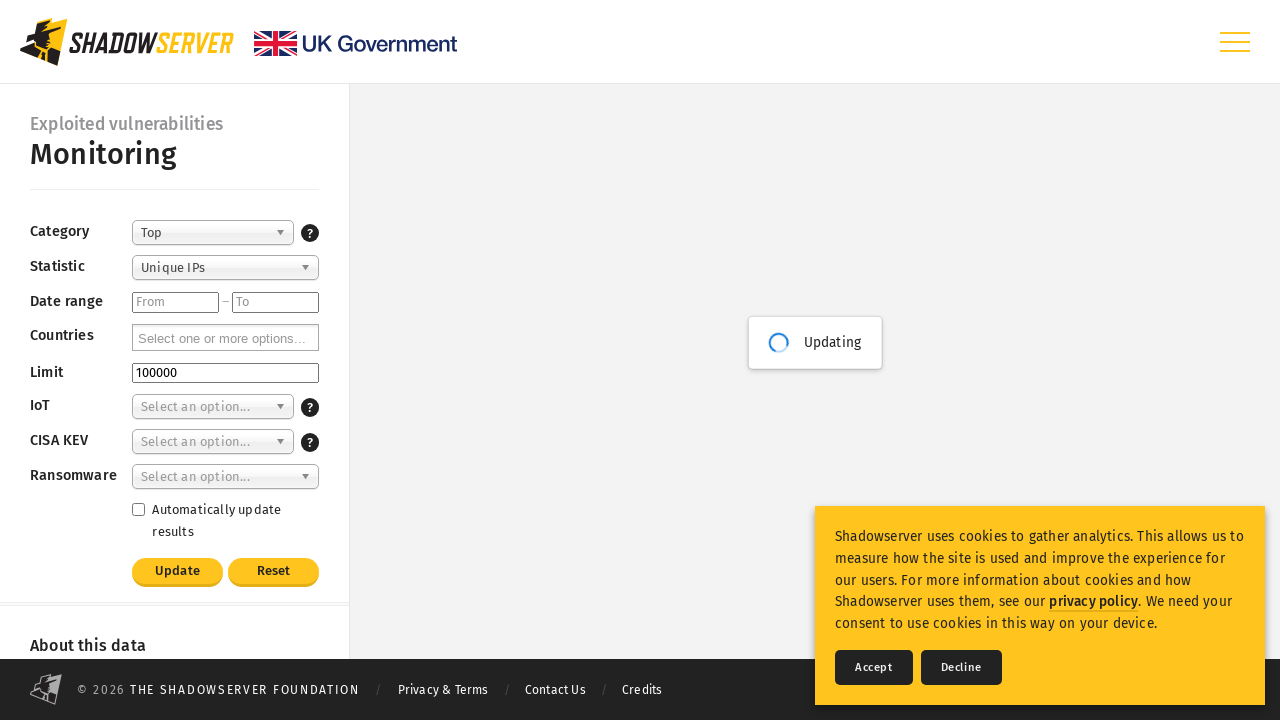

Navigated to Shadowserver vulnerability monitoring dashboard
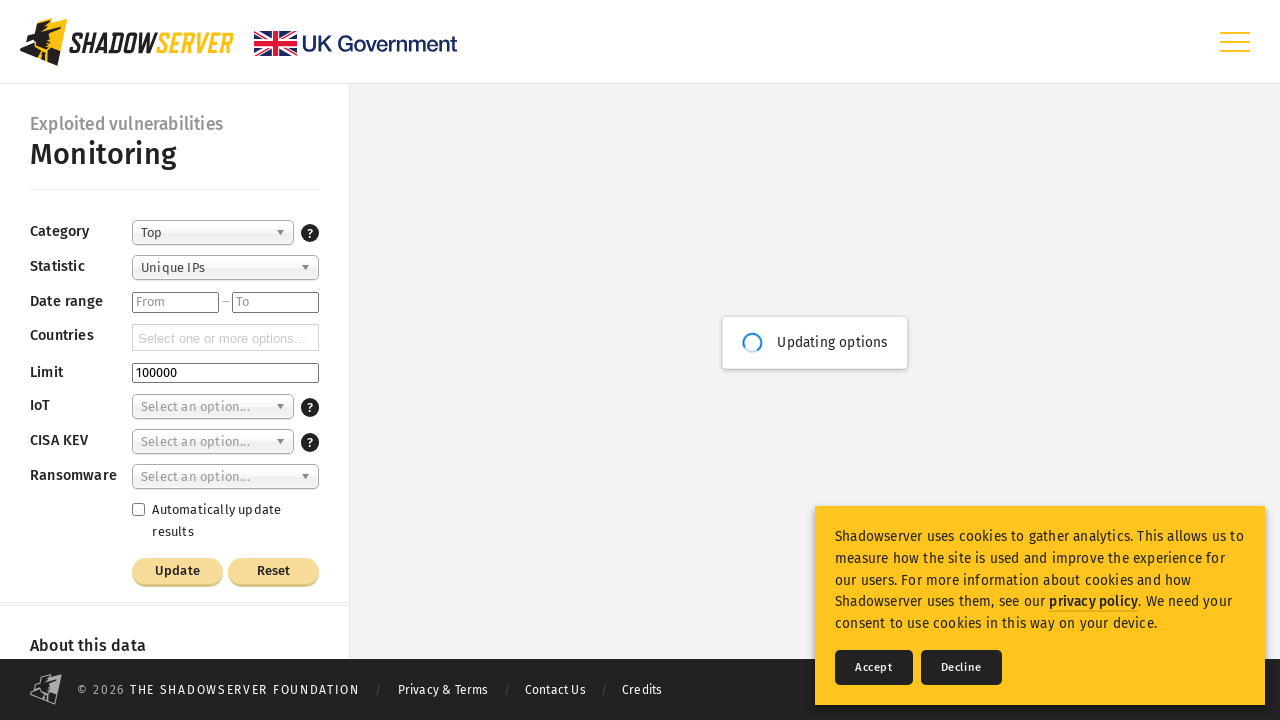

Data table loaded successfully on vulnerability monitoring page
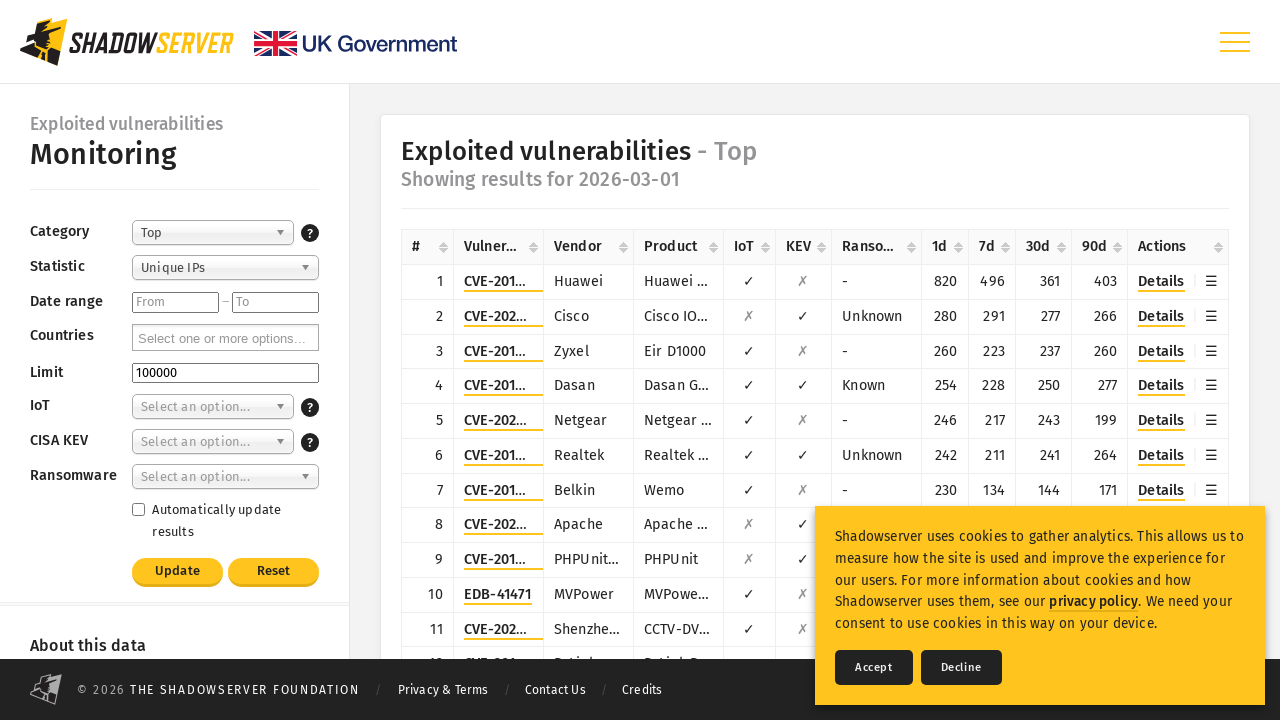

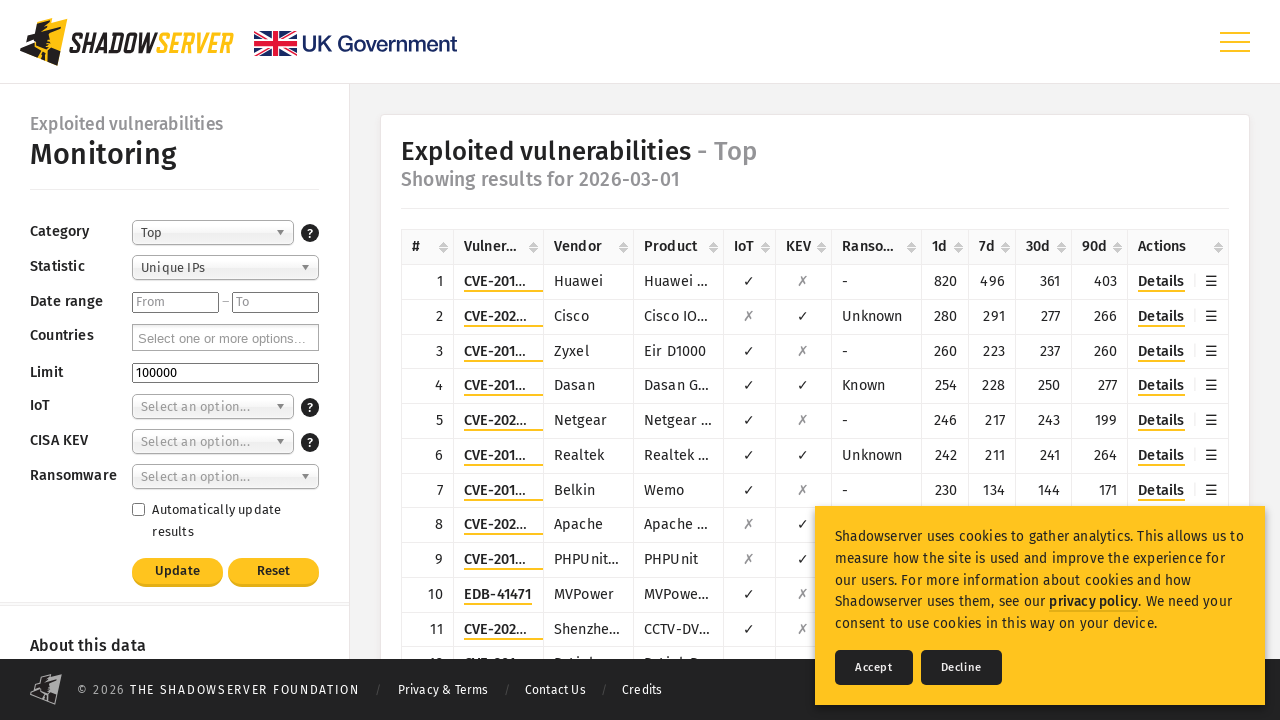